Tests an online calculator by clicking number and operator buttons to perform a calculation and retrieve the result from the screen

Starting URL: https://www.calculadora.org/

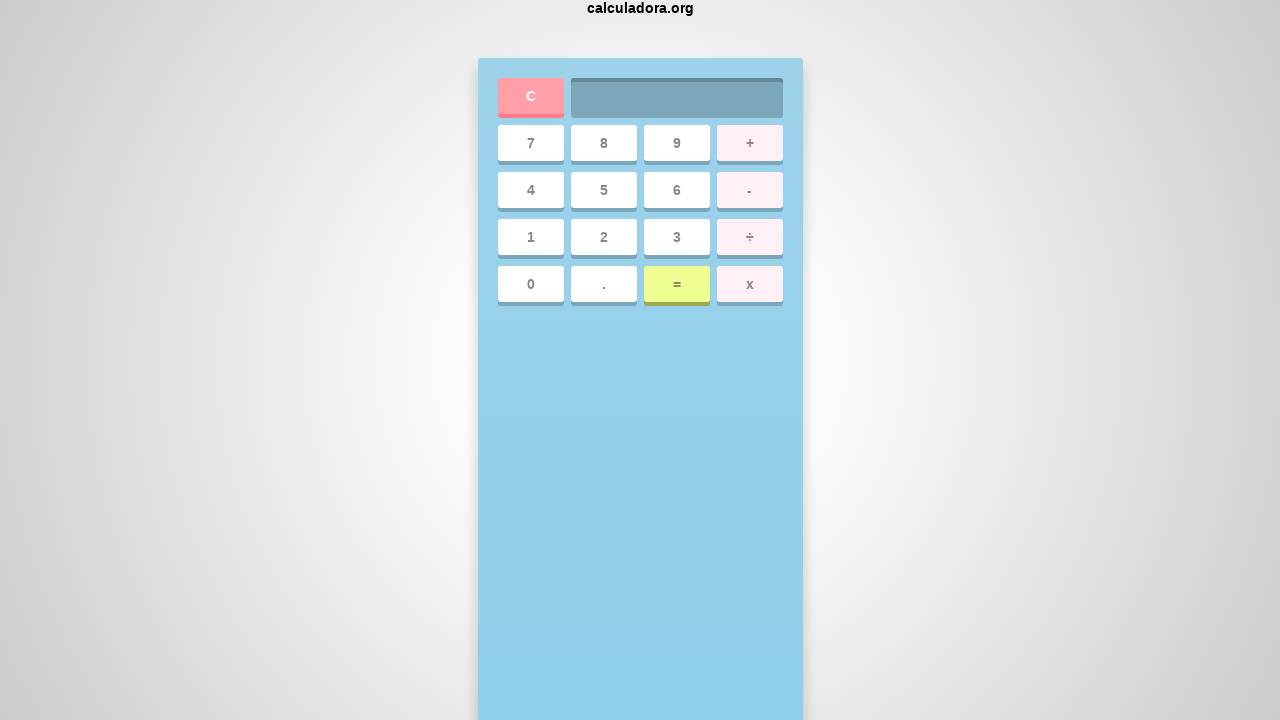

Set viewport size to 1280x800
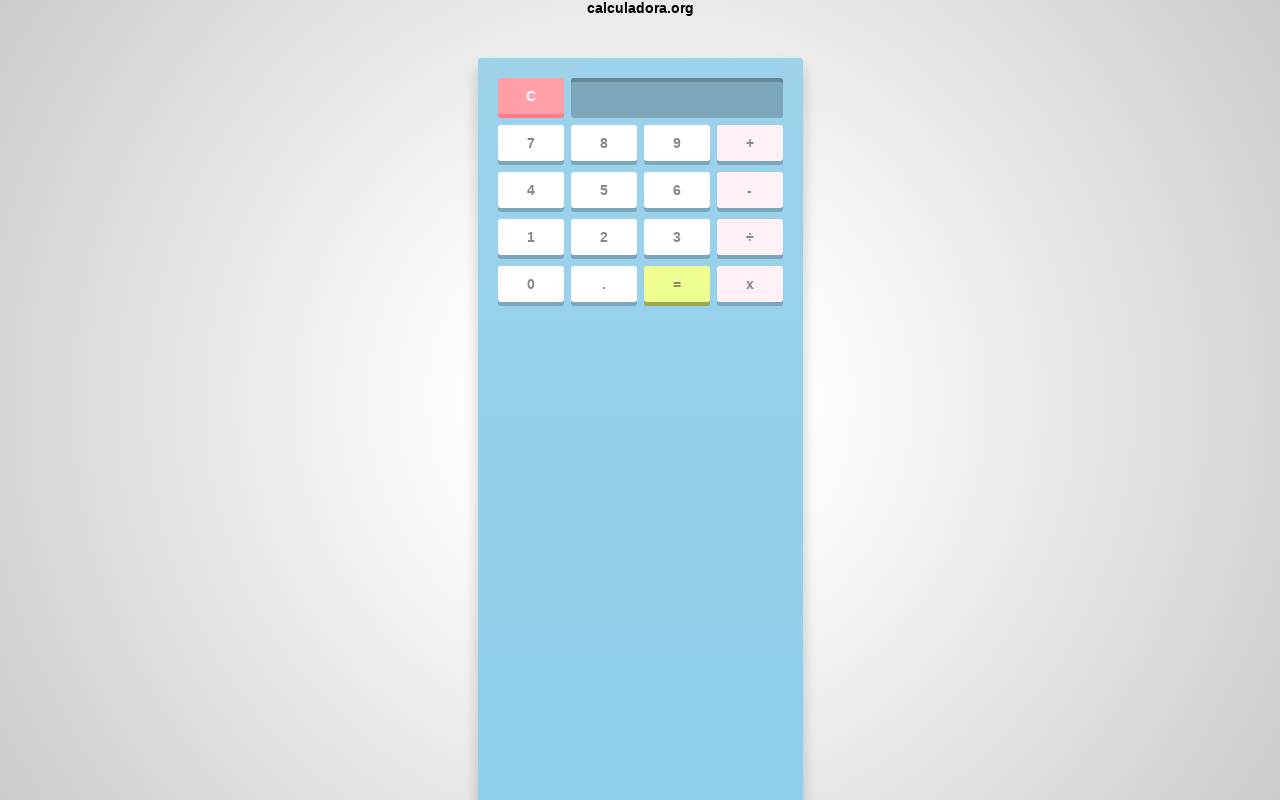

Clicked calculator button '5' at (604, 190) on //span[text()='5']
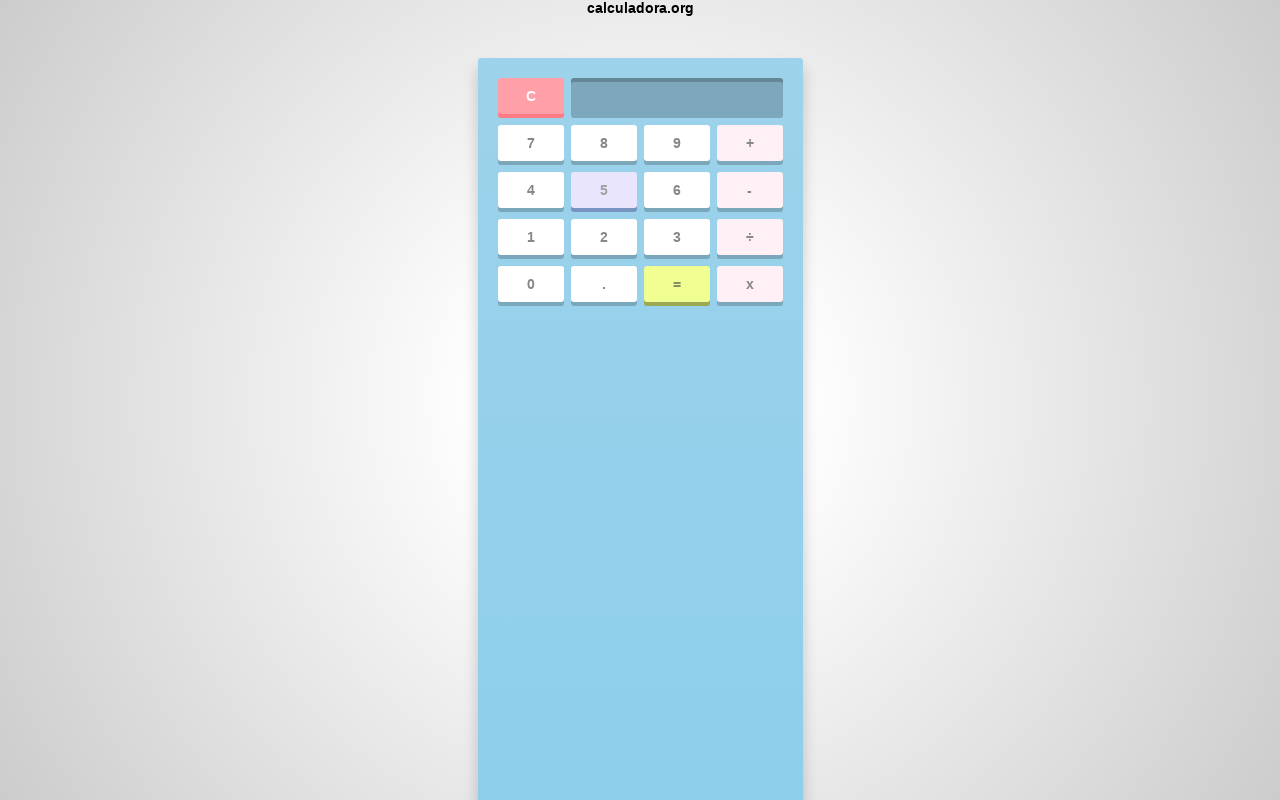

Clicked calculator button '+' at (750, 143) on //span[text()='+']
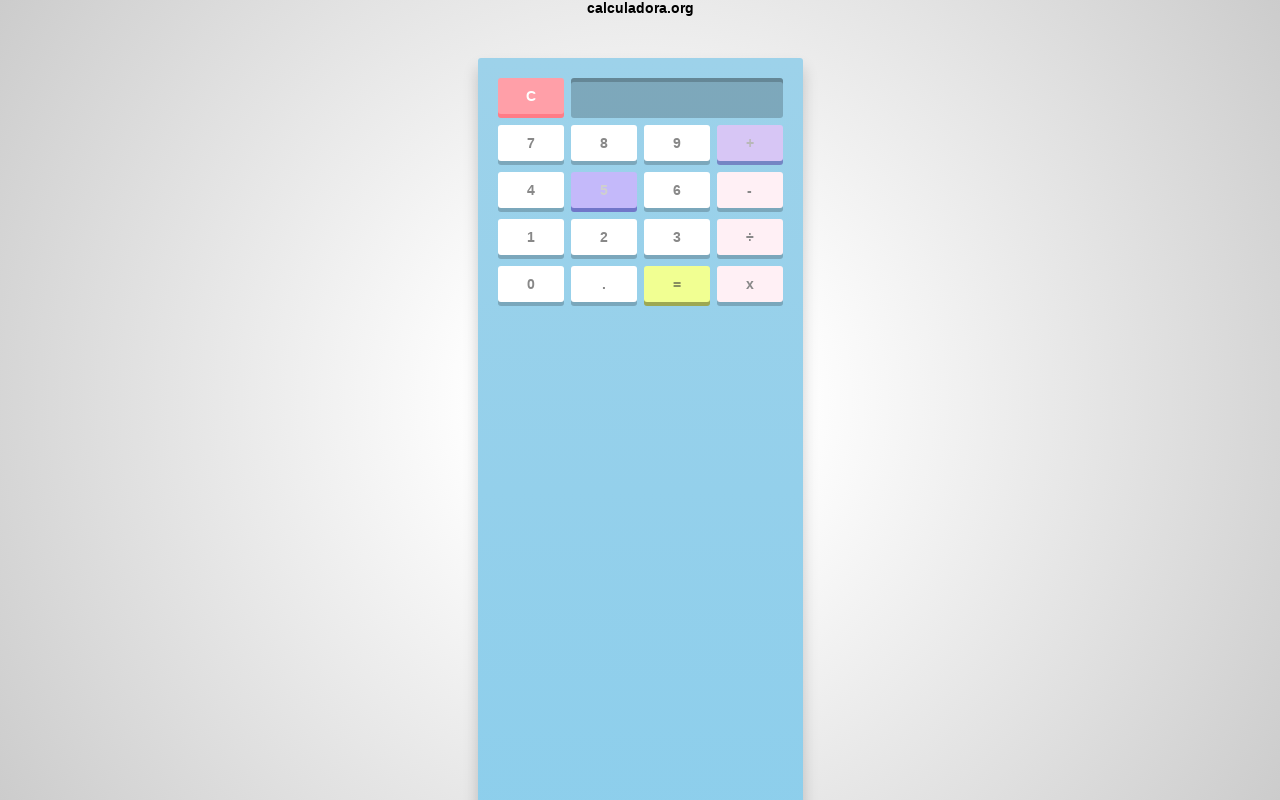

Clicked calculator button '3' at (676, 237) on //span[text()='3']
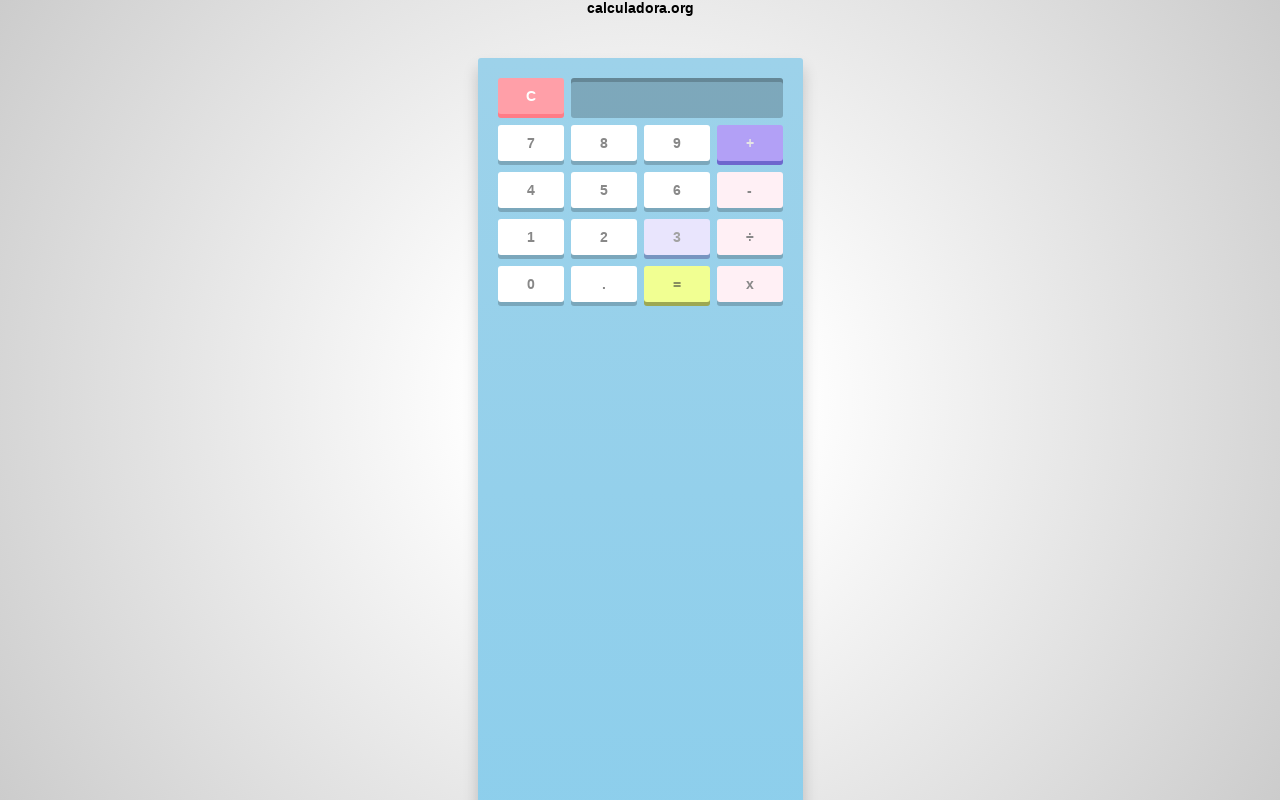

Clicked calculator button '=' at (676, 284) on //span[text()='=']
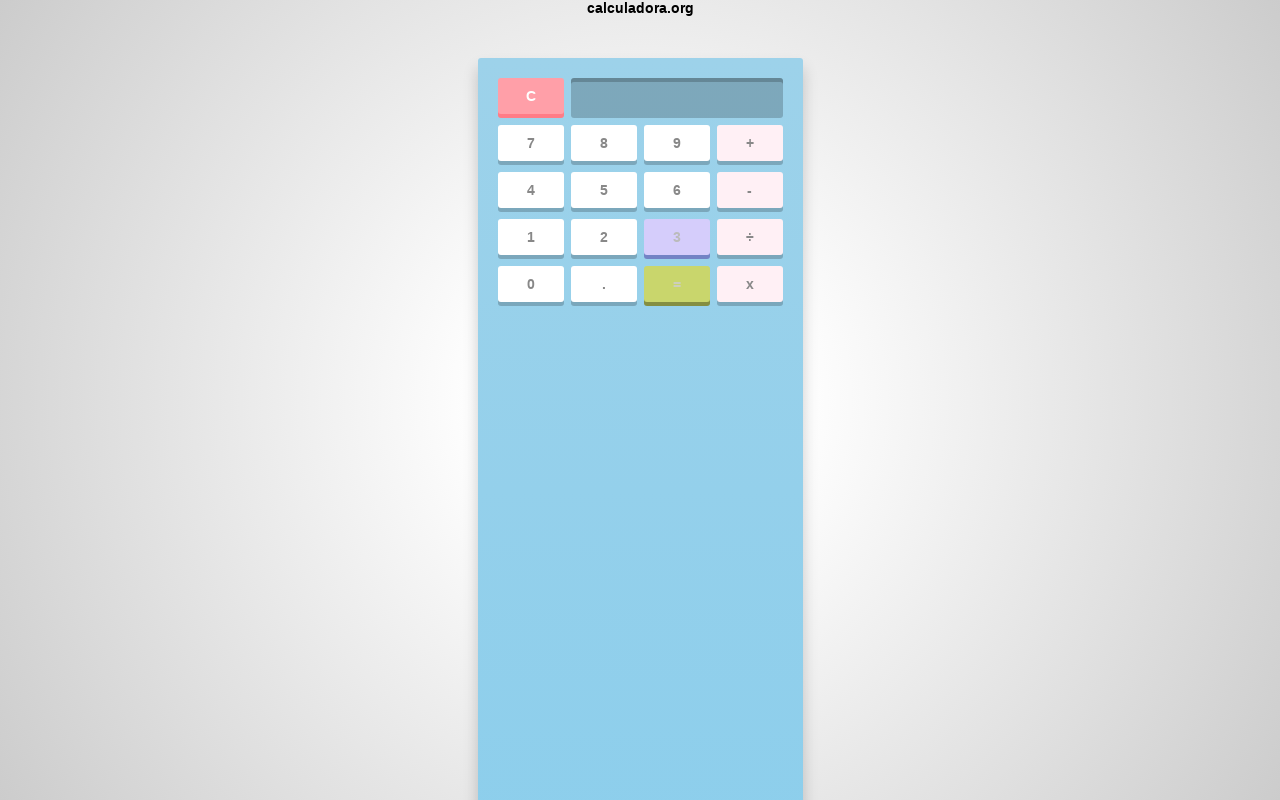

Clicked calculator screen to finalize result at (676, 98) on .screen
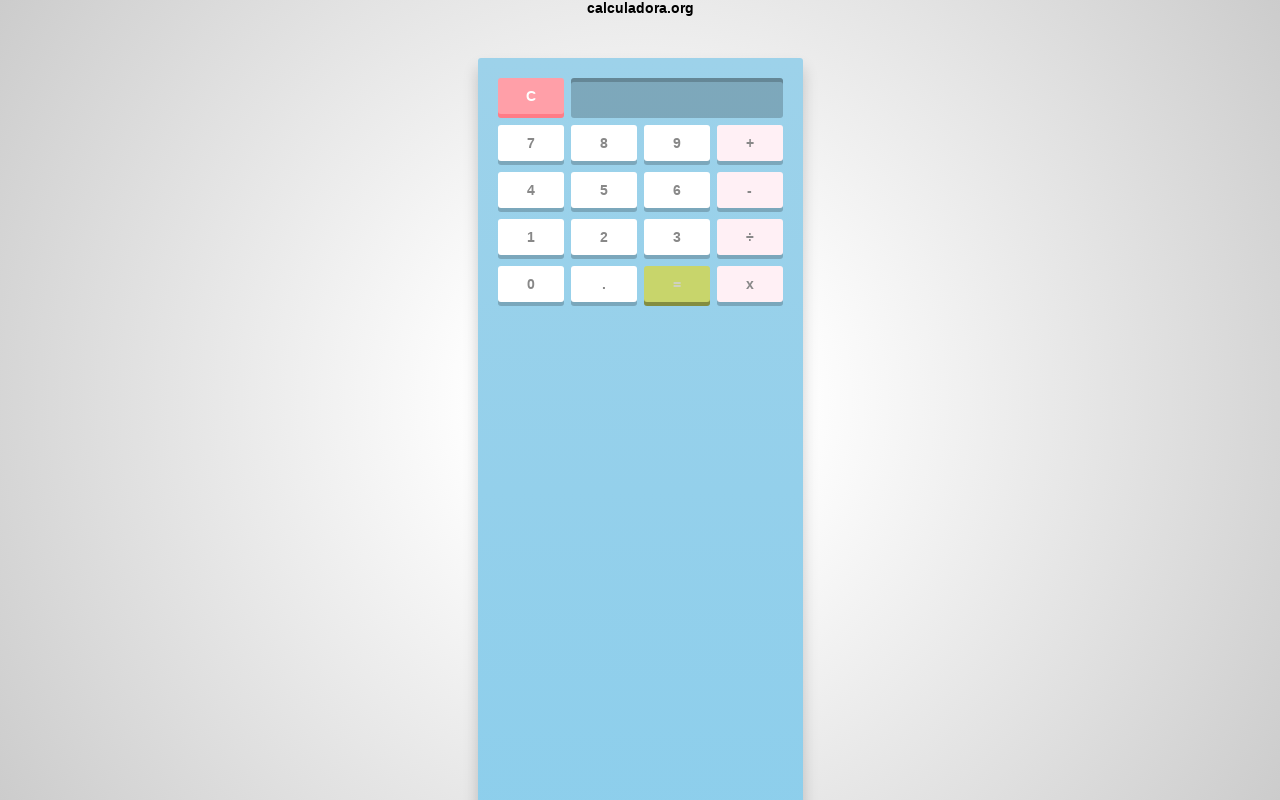

Calculator result displayed on screen
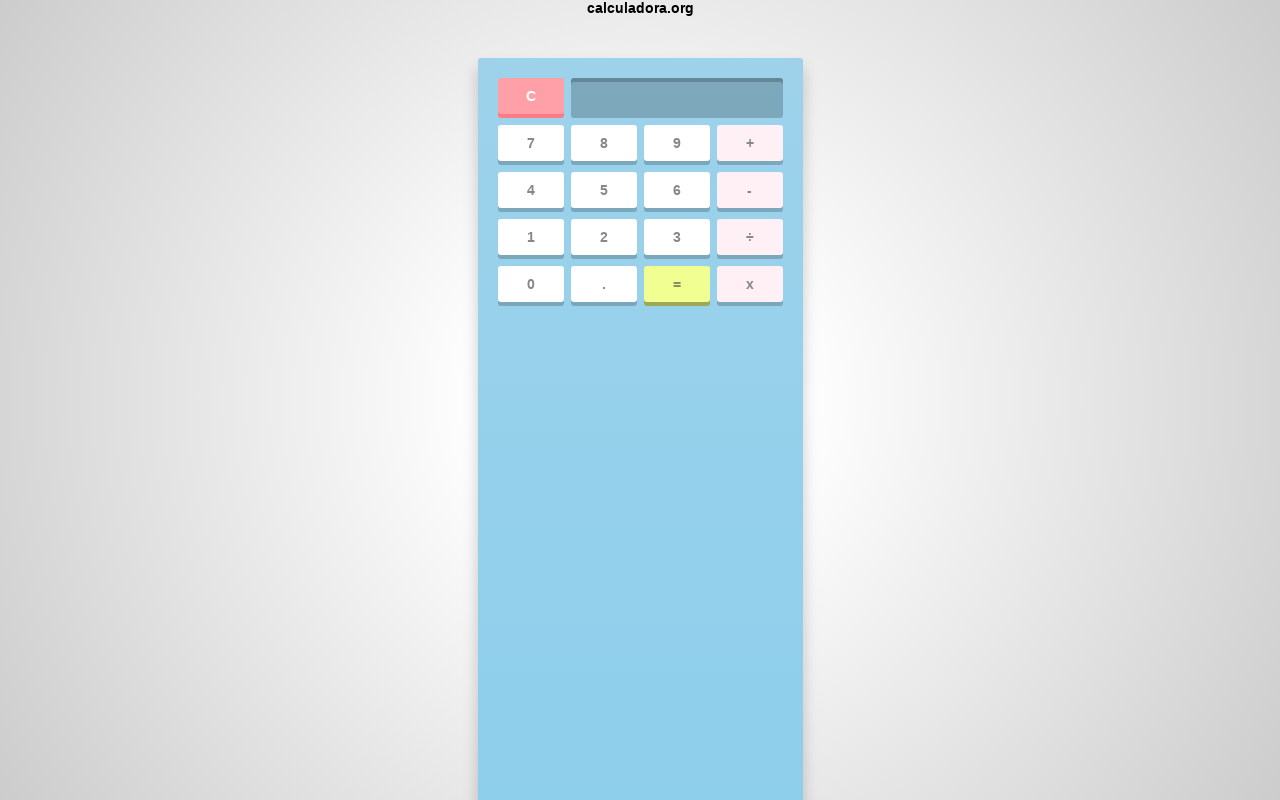

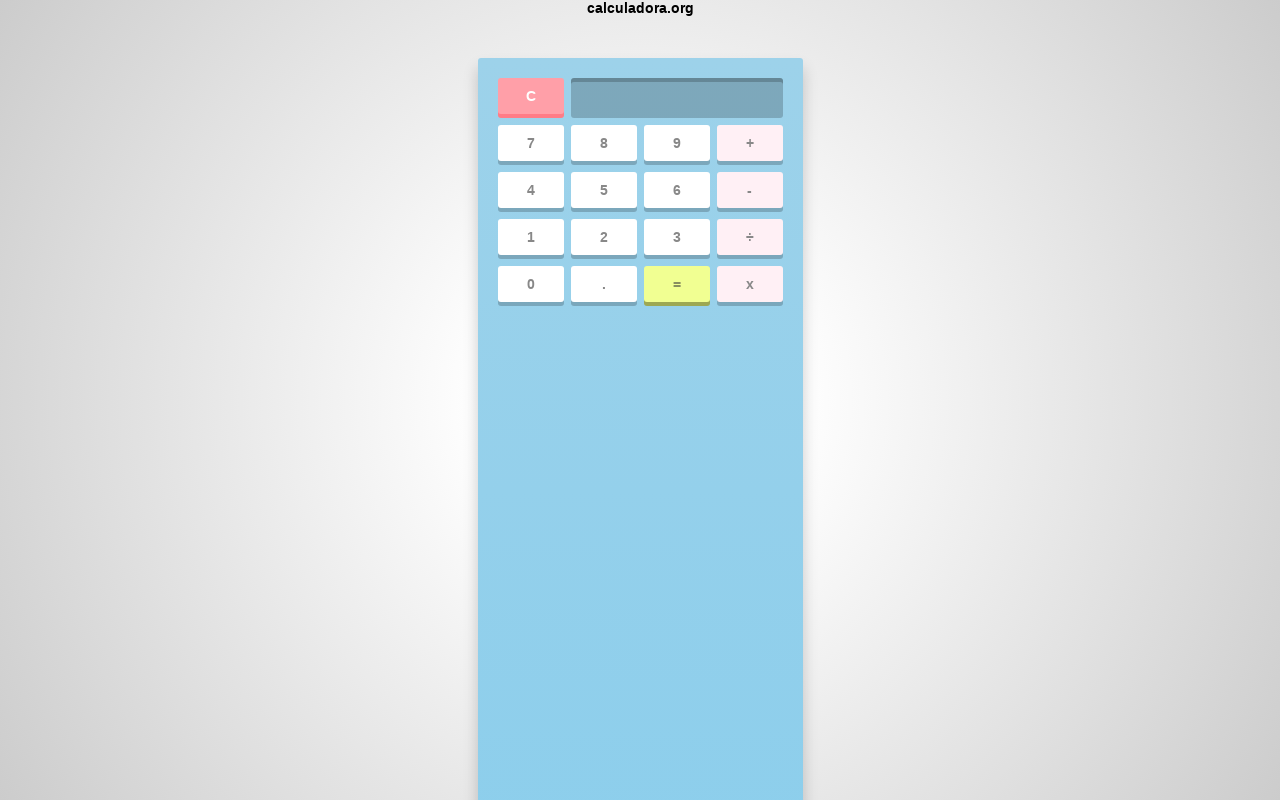